Tests entering text into a search field on the omayo test page using JavaScript-style value setting, demonstrating form field interaction.

Starting URL: https://omayo.blogspot.com/

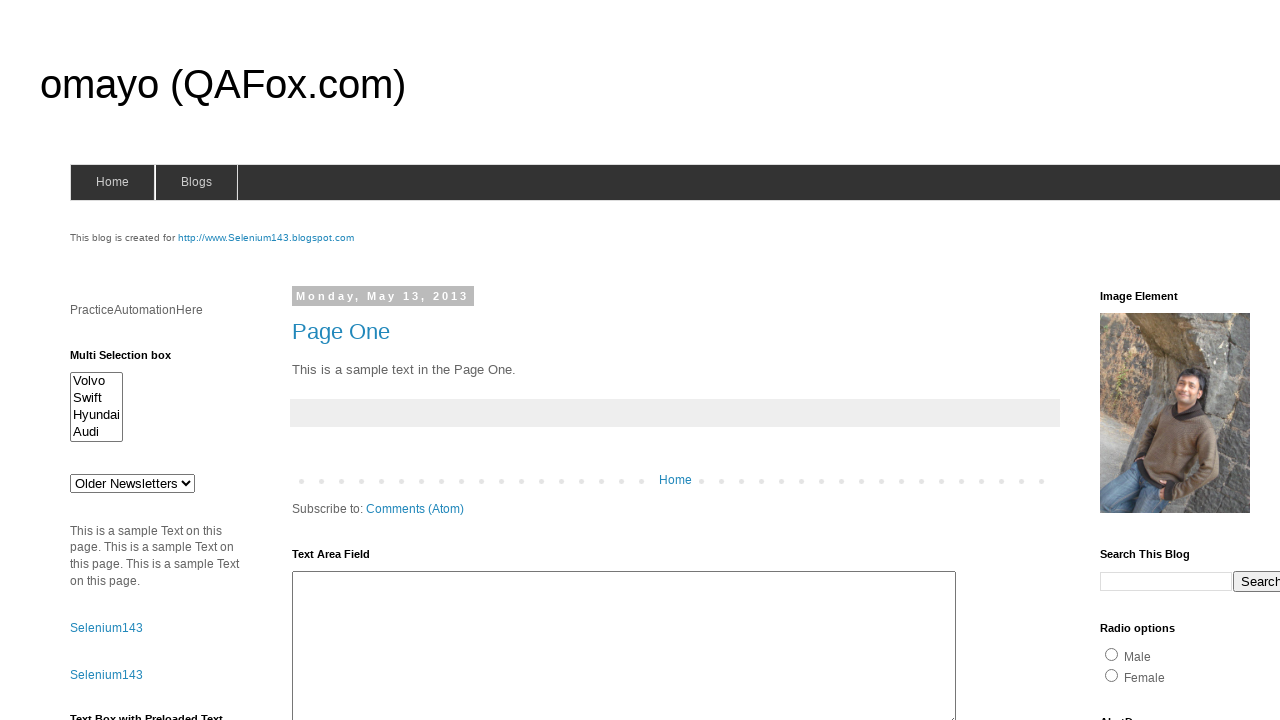

Waited for search box field to be available
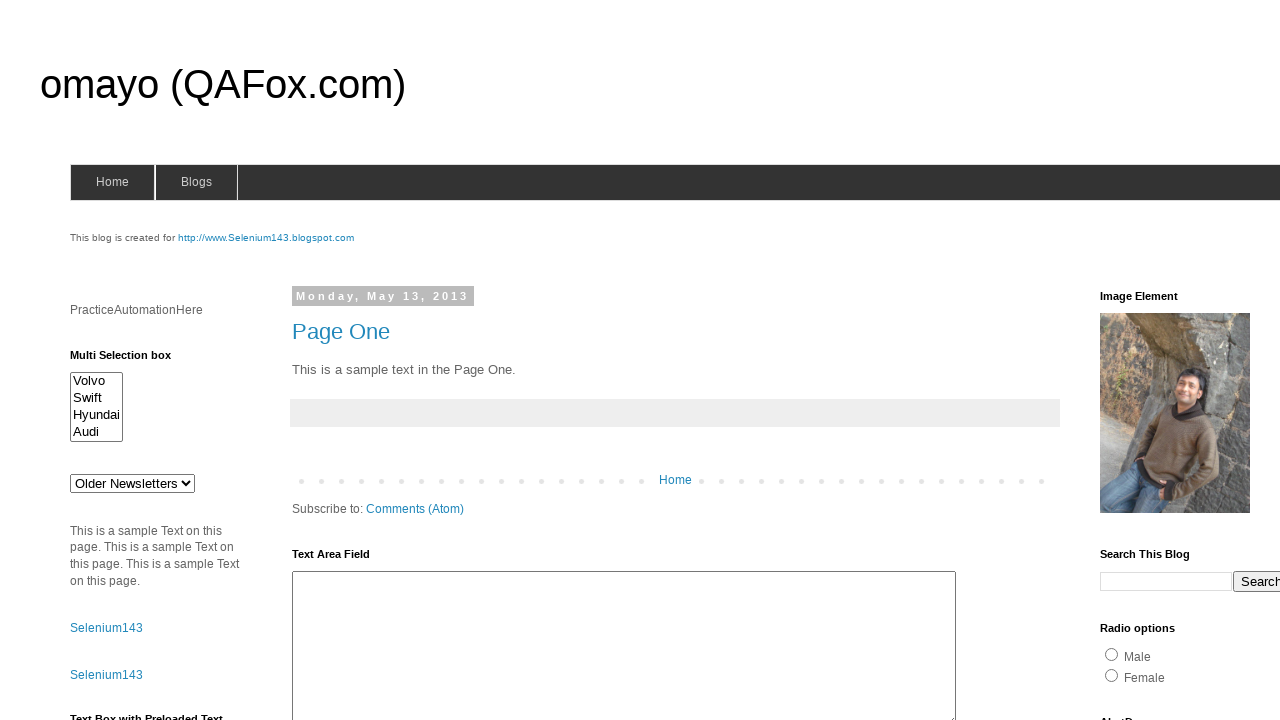

Entered 'Arun Motoori' into the search field on input[name='q']
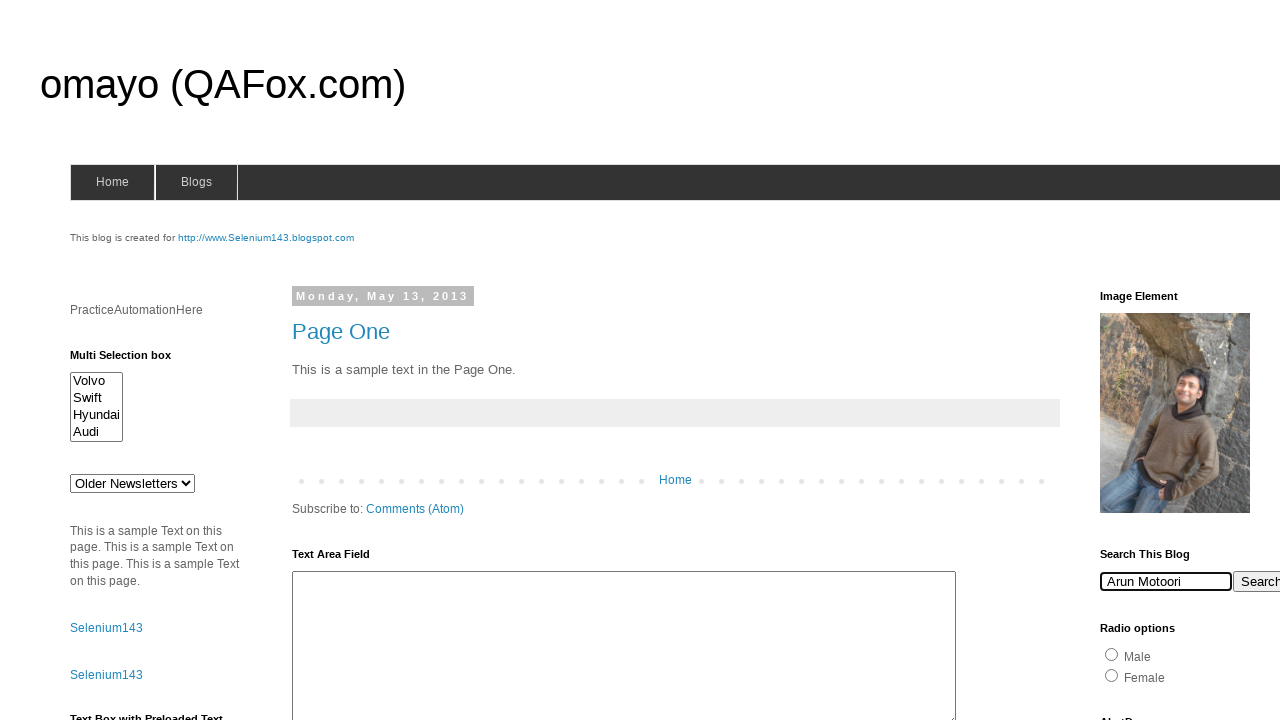

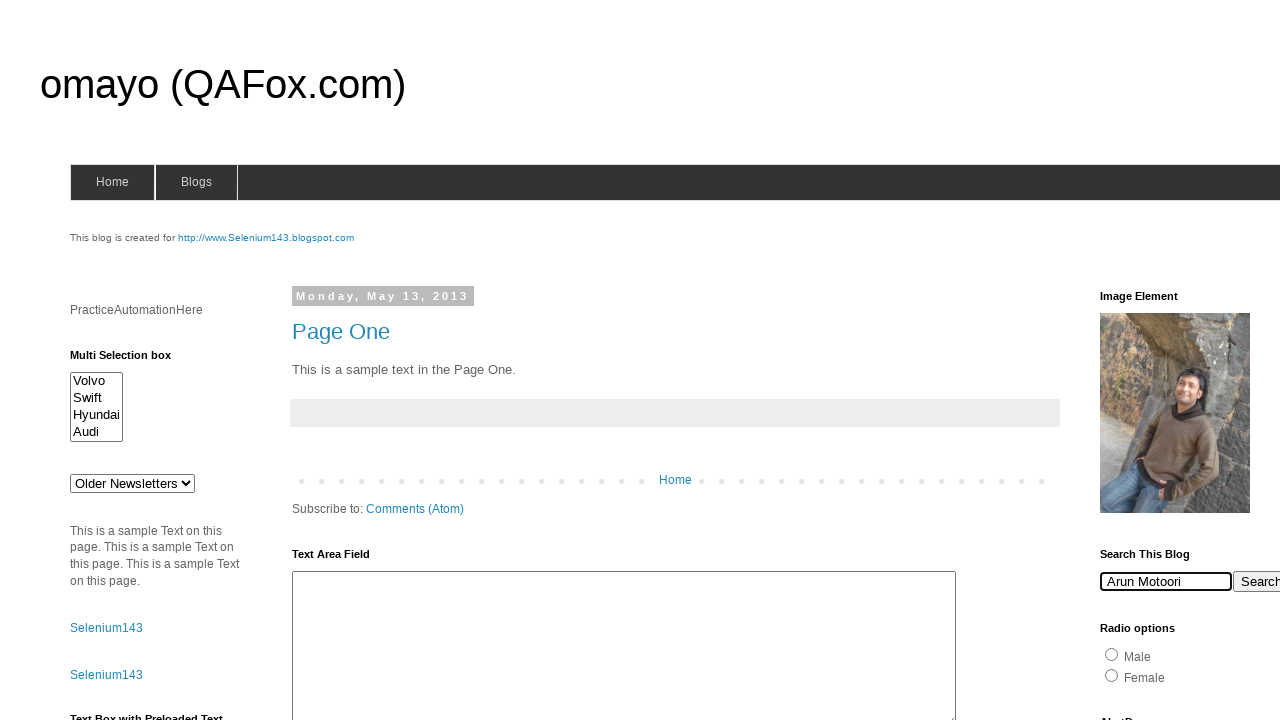